Tests the forgot password flow by clicking the forgot password link, entering an email address, and setting a new password with confirmation.

Starting URL: https://rahulshettyacademy.com/client

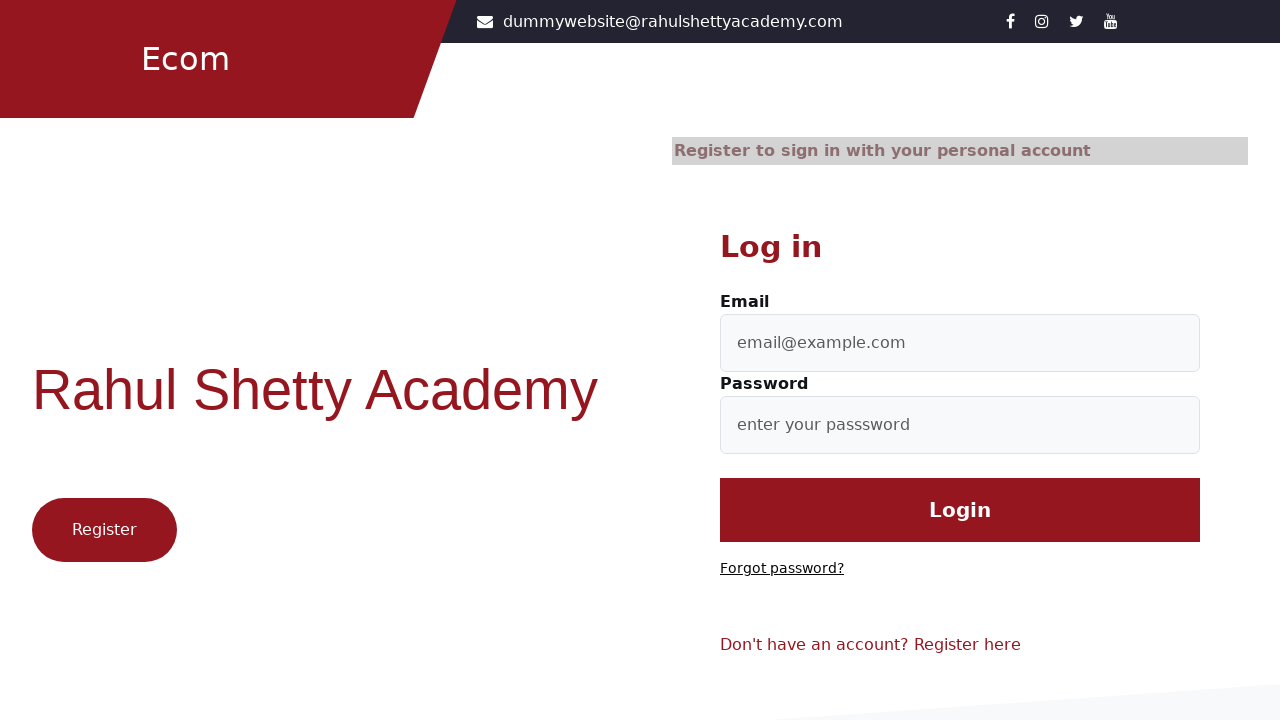

Clicked 'Forgot password?' link at (782, 569) on text=Forgot password?
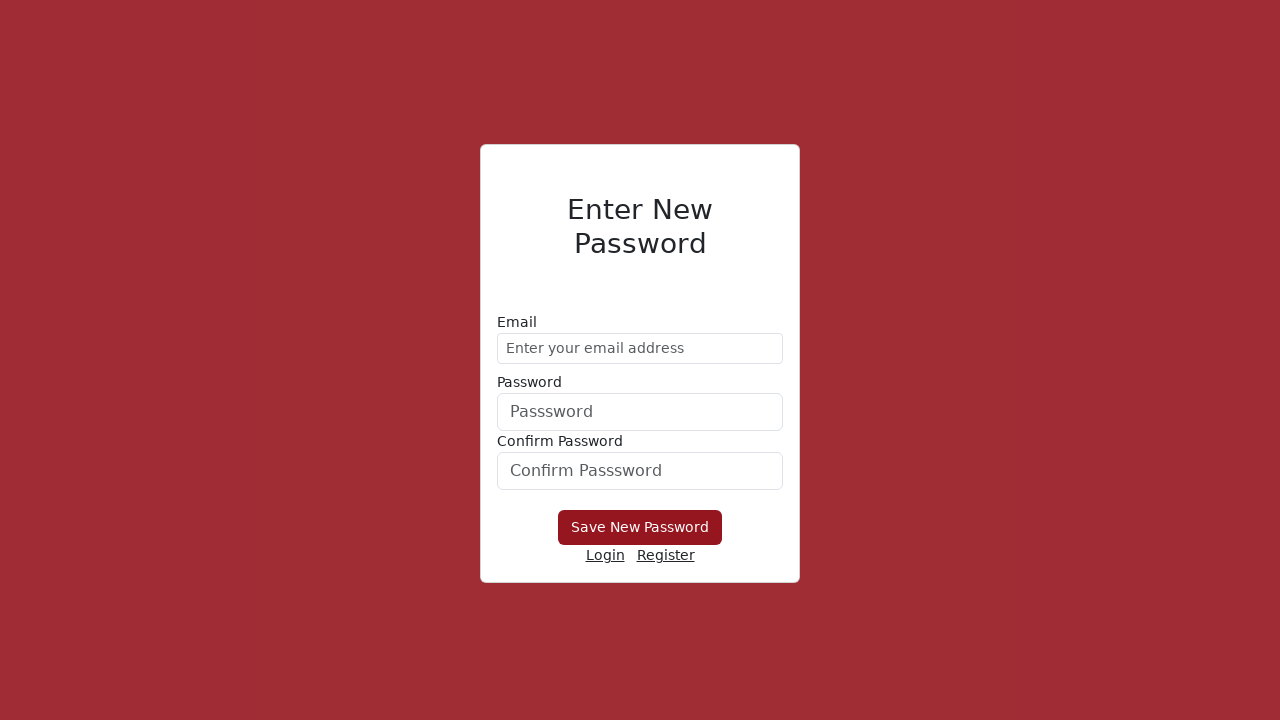

Entered email address 'testuser_reset@gmail.com' in reset form on //form/div[1]/input
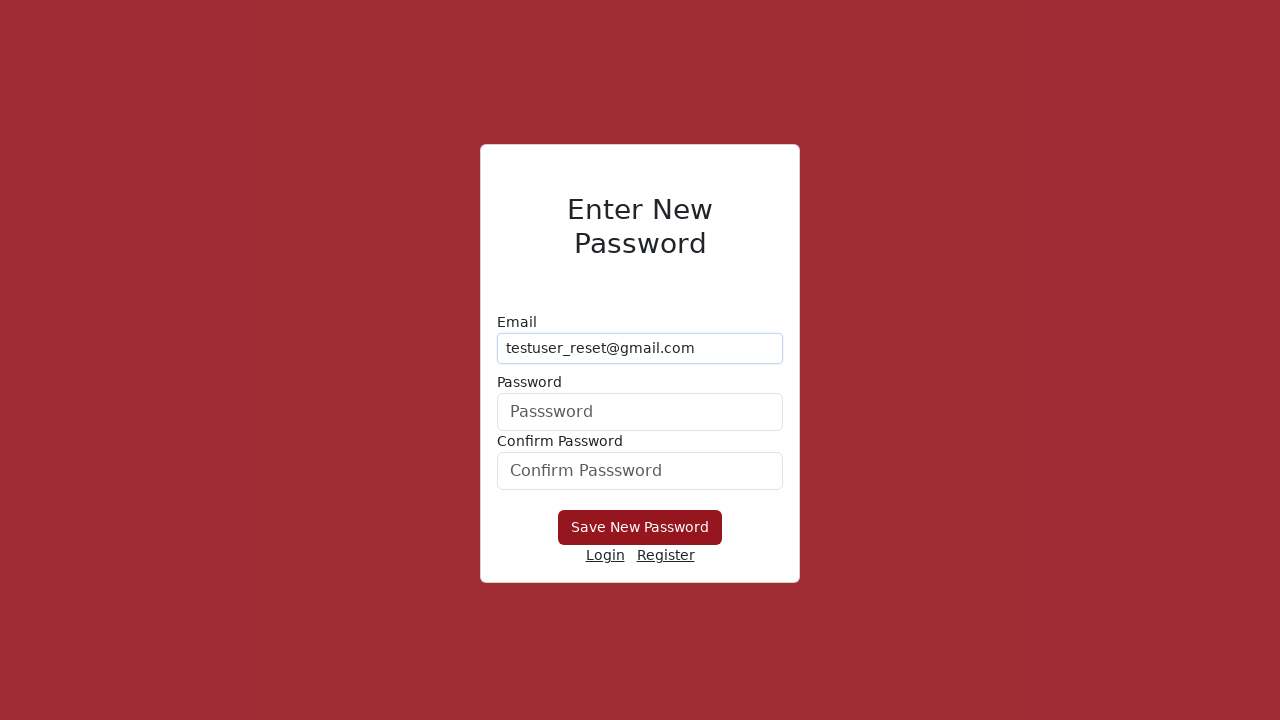

Entered new password in password field on #userPassword
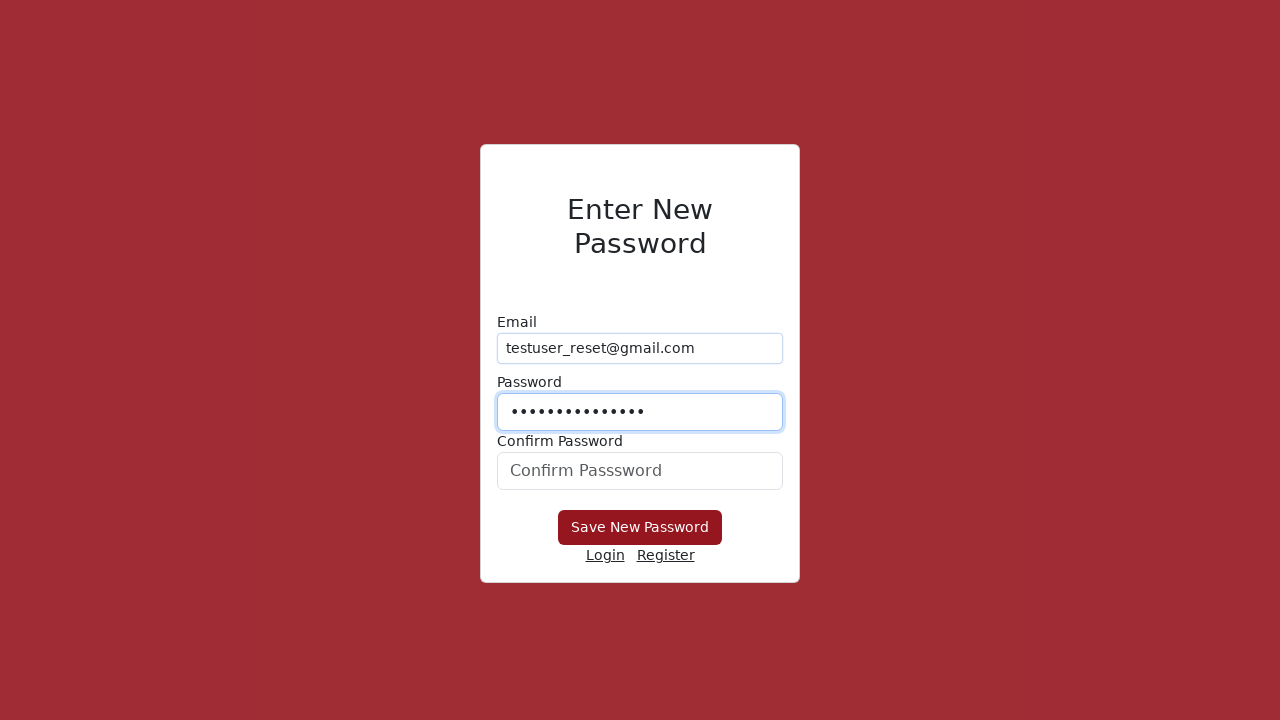

Entered password confirmation on //form/div[3]/input
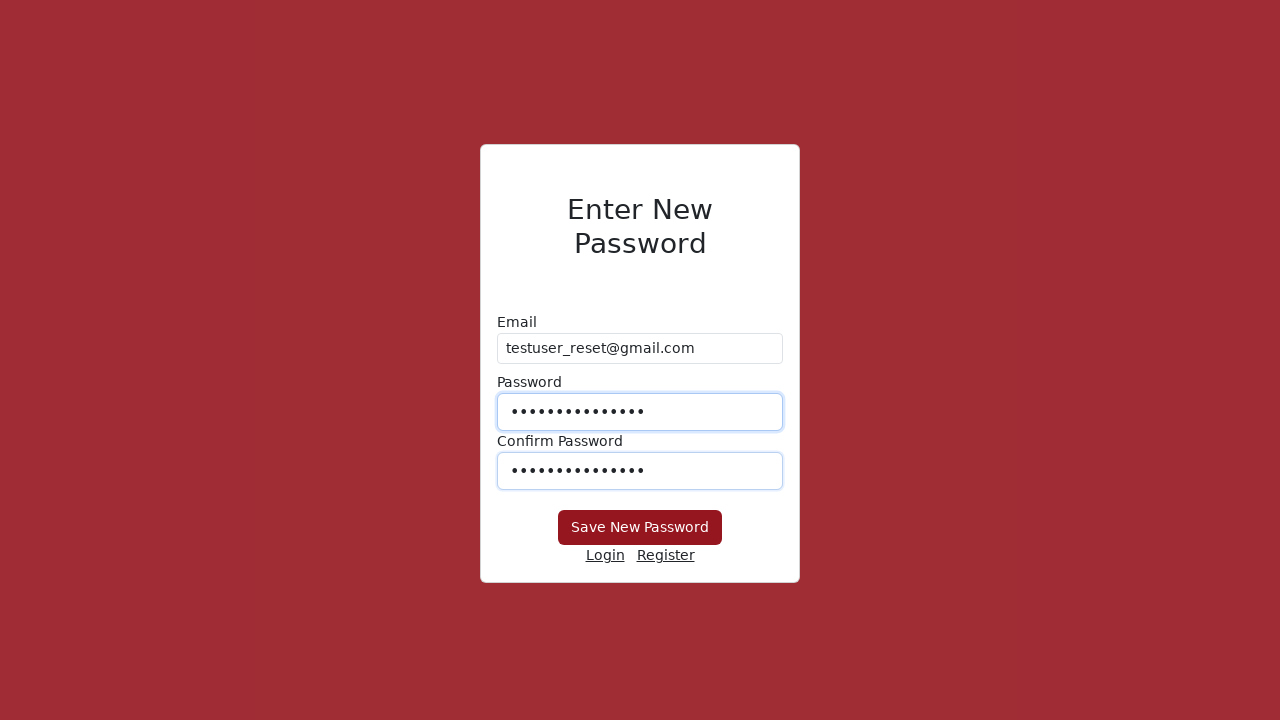

Clicked 'Save New Password' button to submit password reset at (640, 528) on button:text('Save New Password')
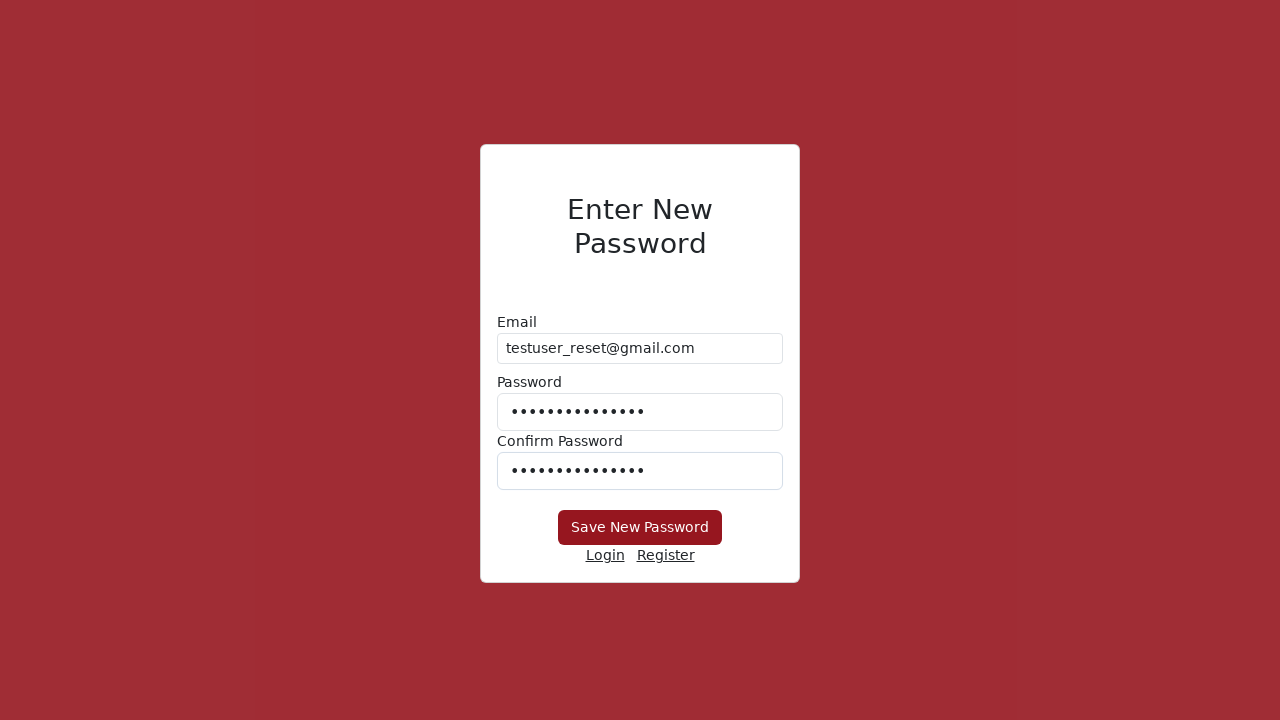

Waited 2 seconds for password reset to complete
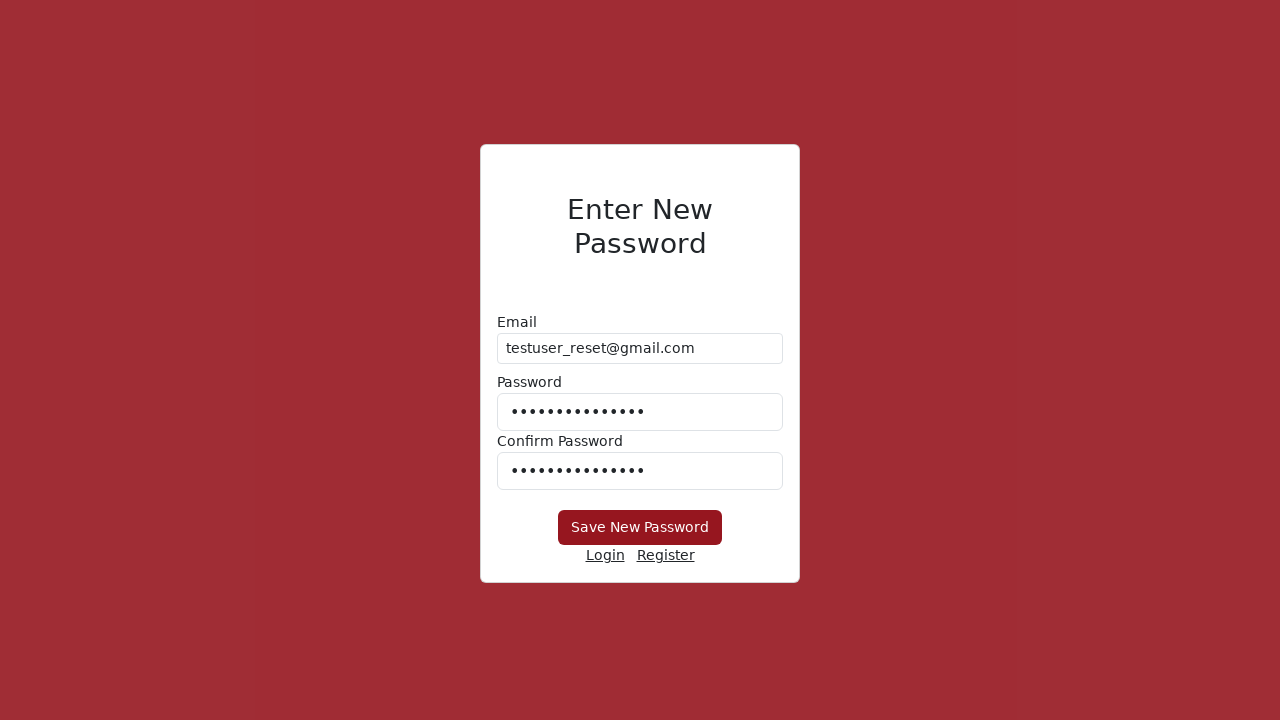

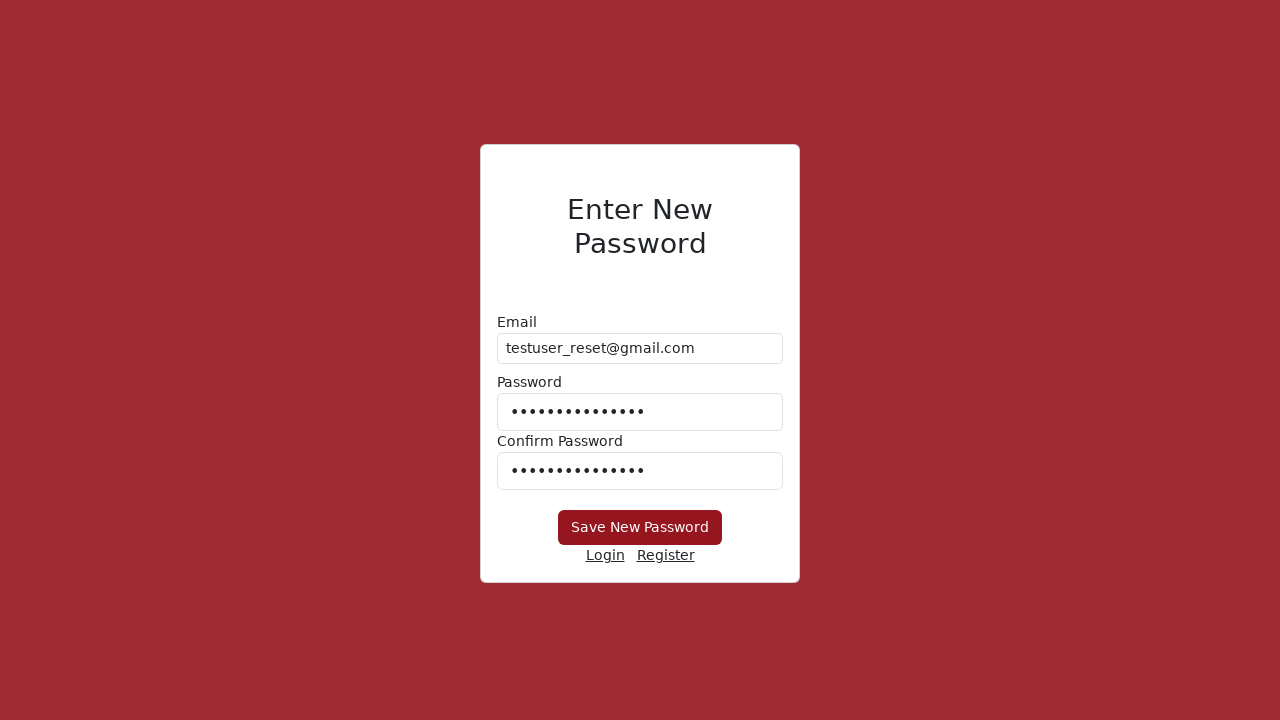